Tests iframe handling by switching to the first frame on the page and entering text into a text input field within that frame.

Starting URL: https://demo.automationtesting.in/Frames.html

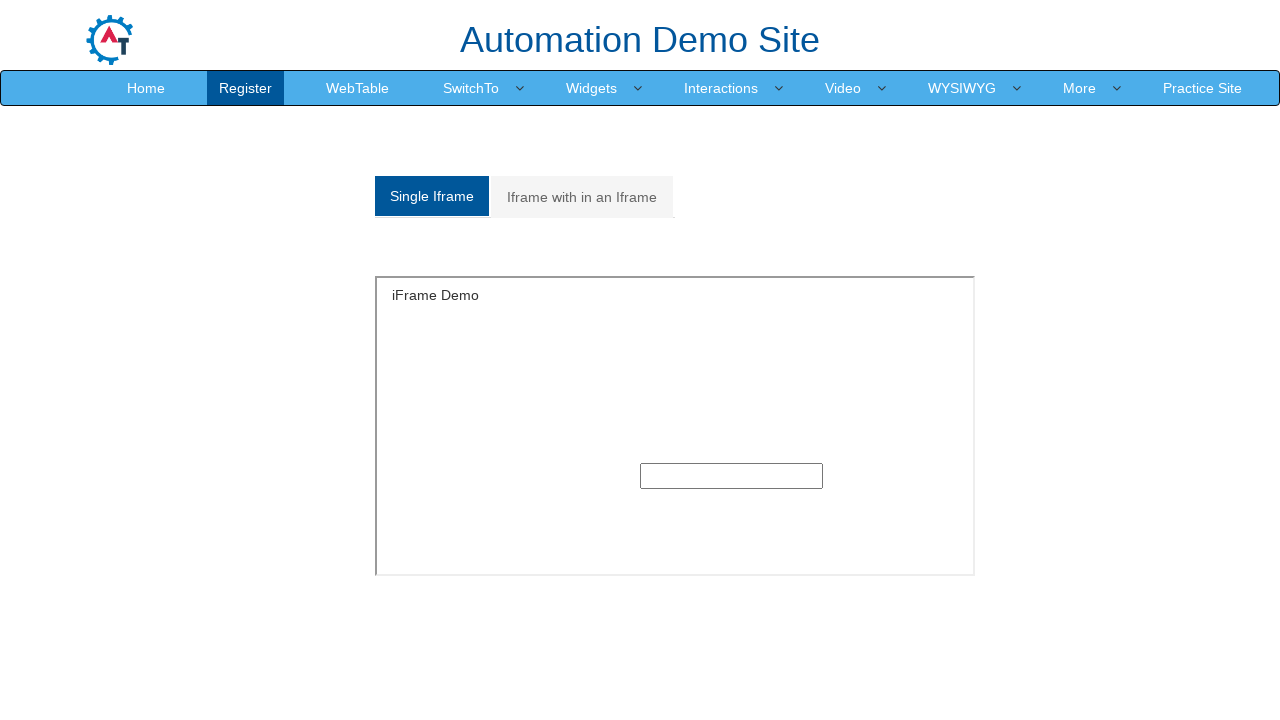

Located and switched to the first iframe on the page
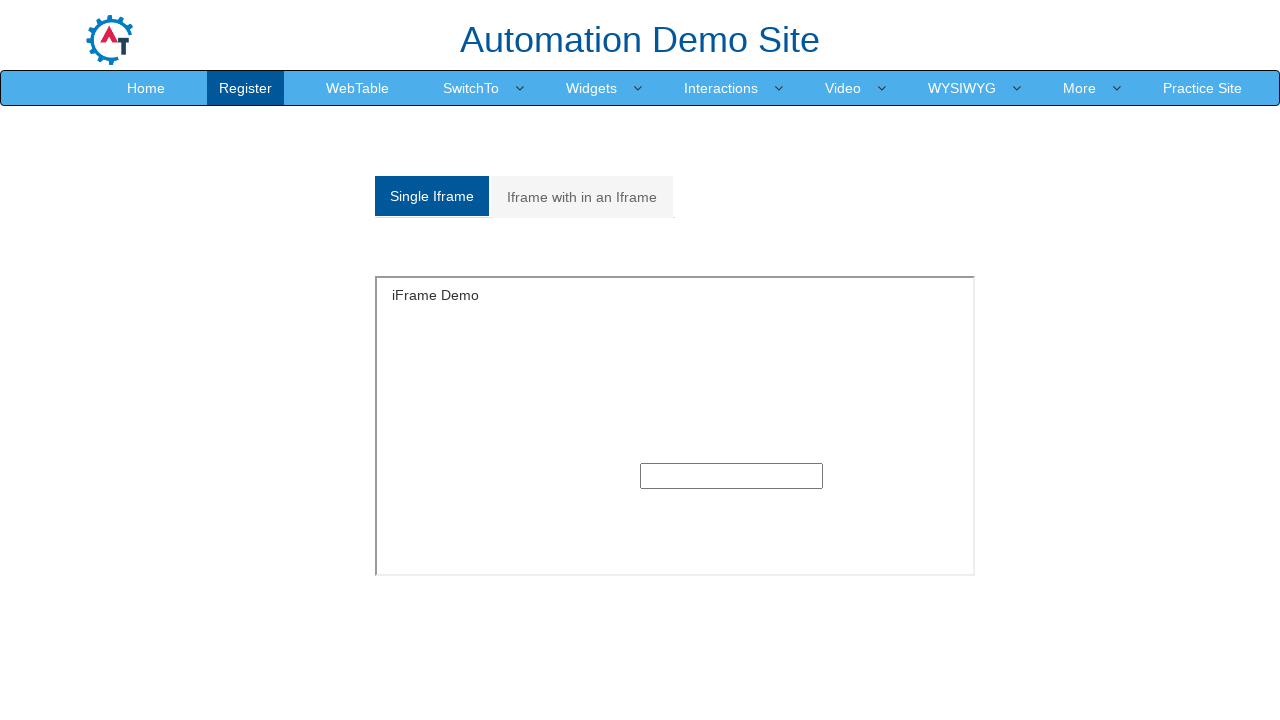

Entered 'testinputvalue123' into the text input field within the iframe on iframe >> nth=0 >> internal:control=enter-frame >> input[type='text']
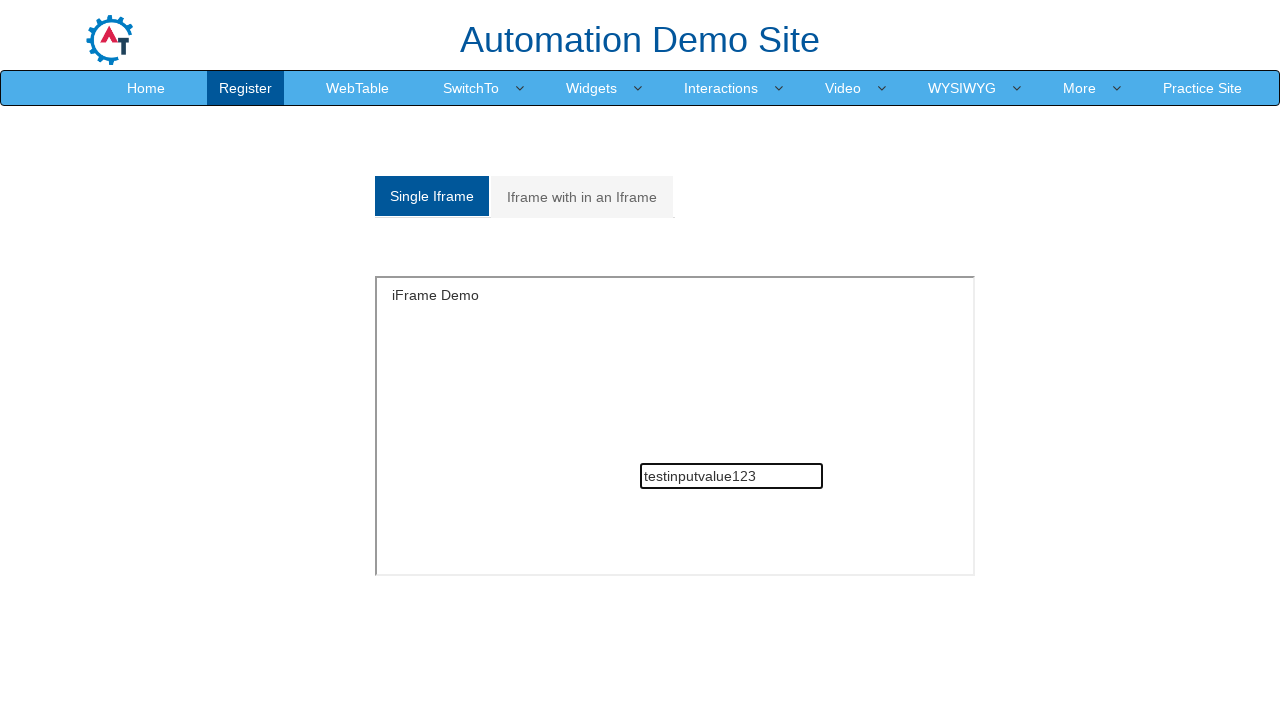

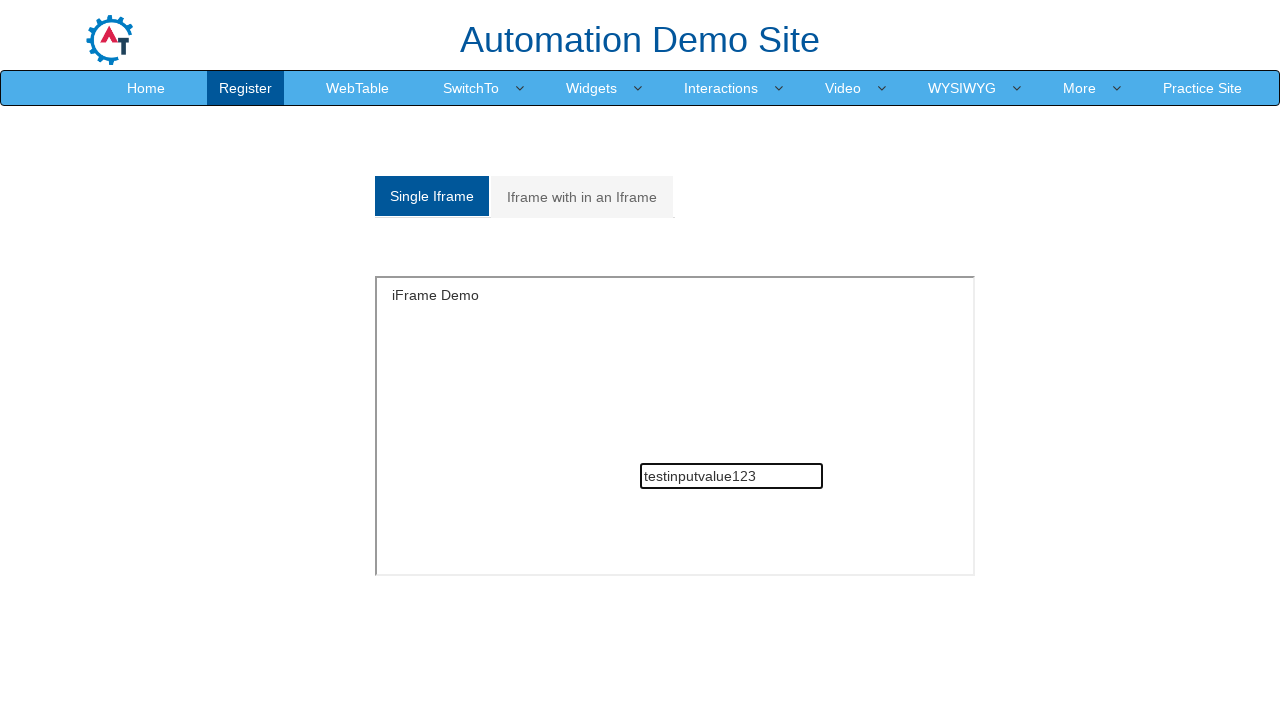